Navigates to the Checkboxes page and tests unchecking both checkboxes to ensure they become deselected

Starting URL: https://the-internet.herokuapp.com/

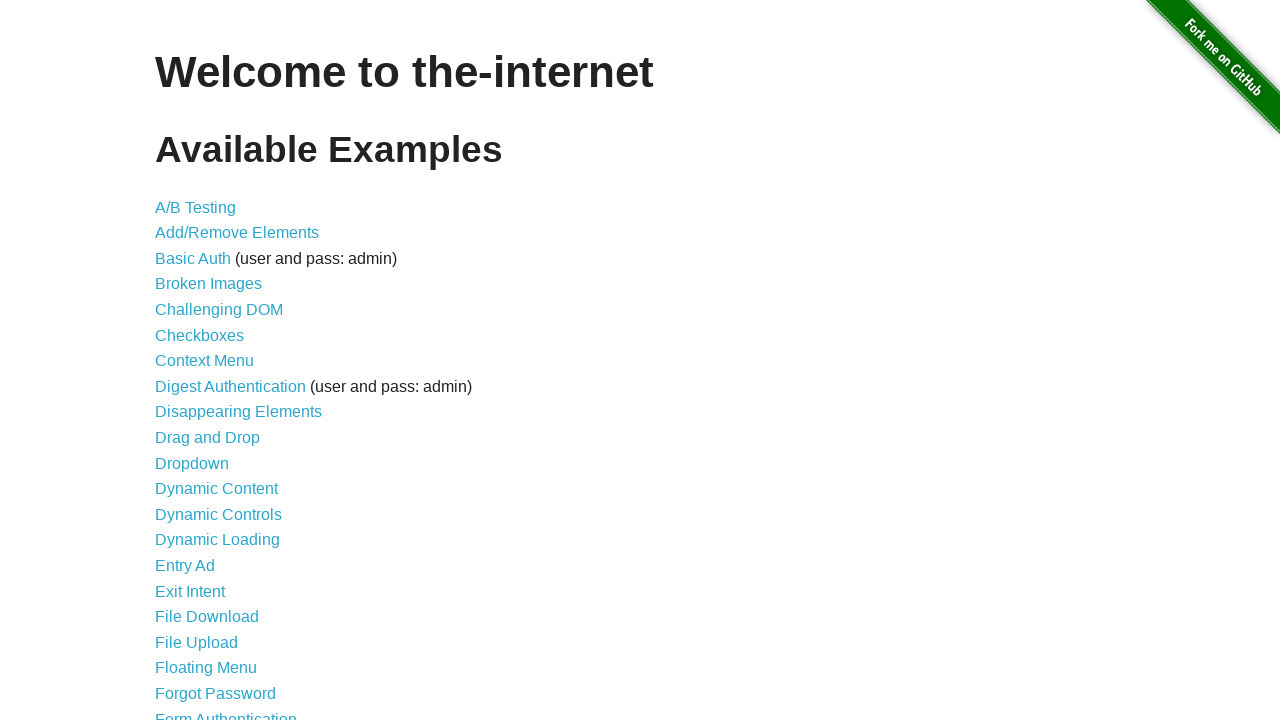

Waited for page heading to load
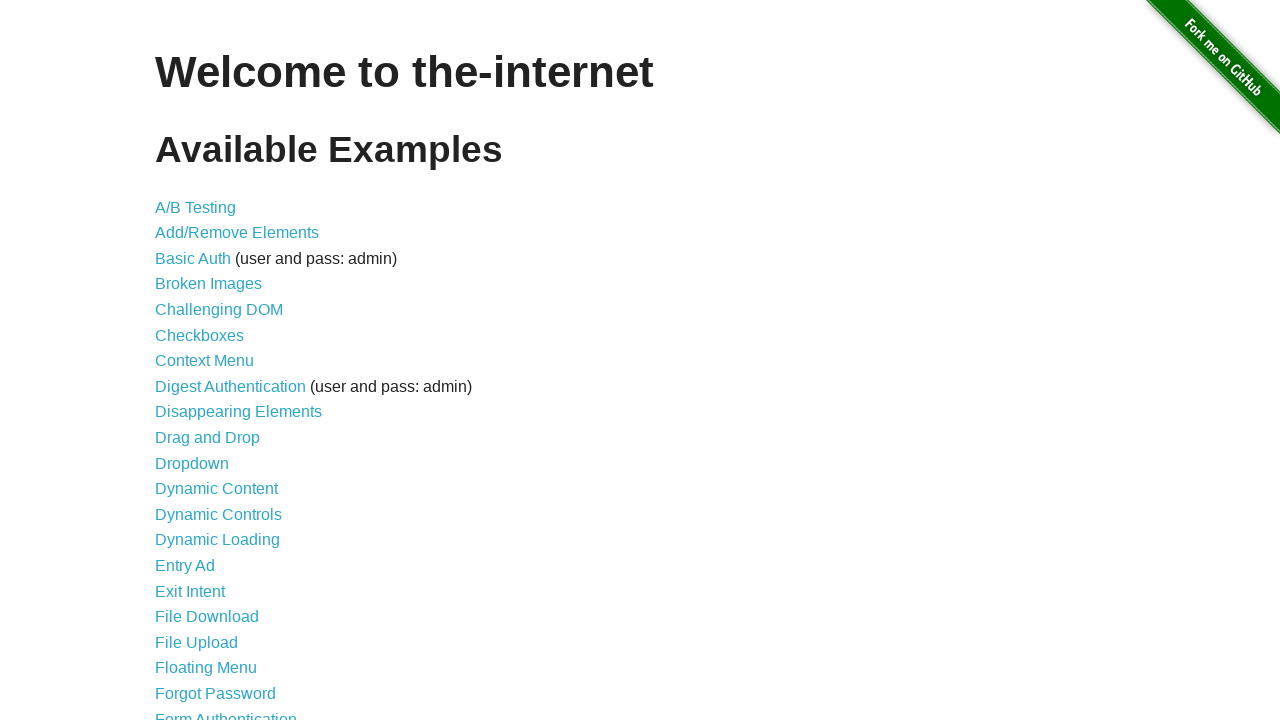

Clicked on Checkboxes link to navigate to checkboxes page at (200, 335) on xpath=//a[normalize-space()='Checkboxes']
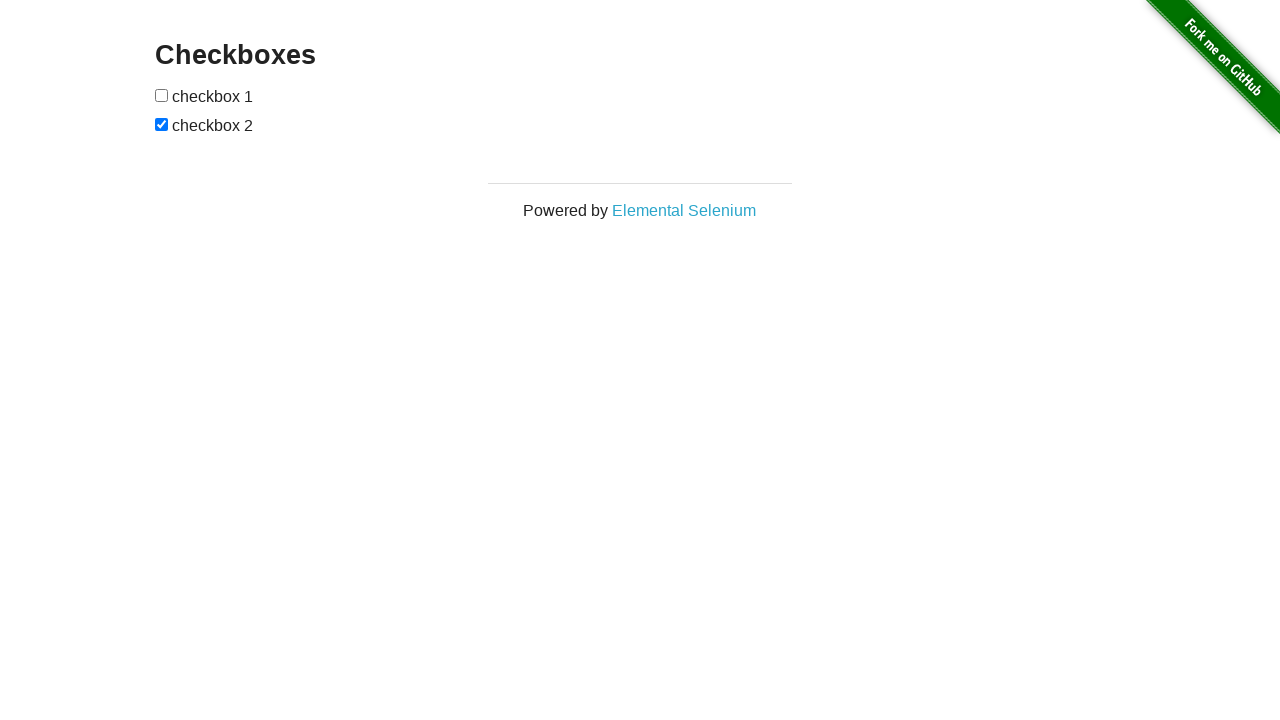

Waited for checkboxes form inputs to load
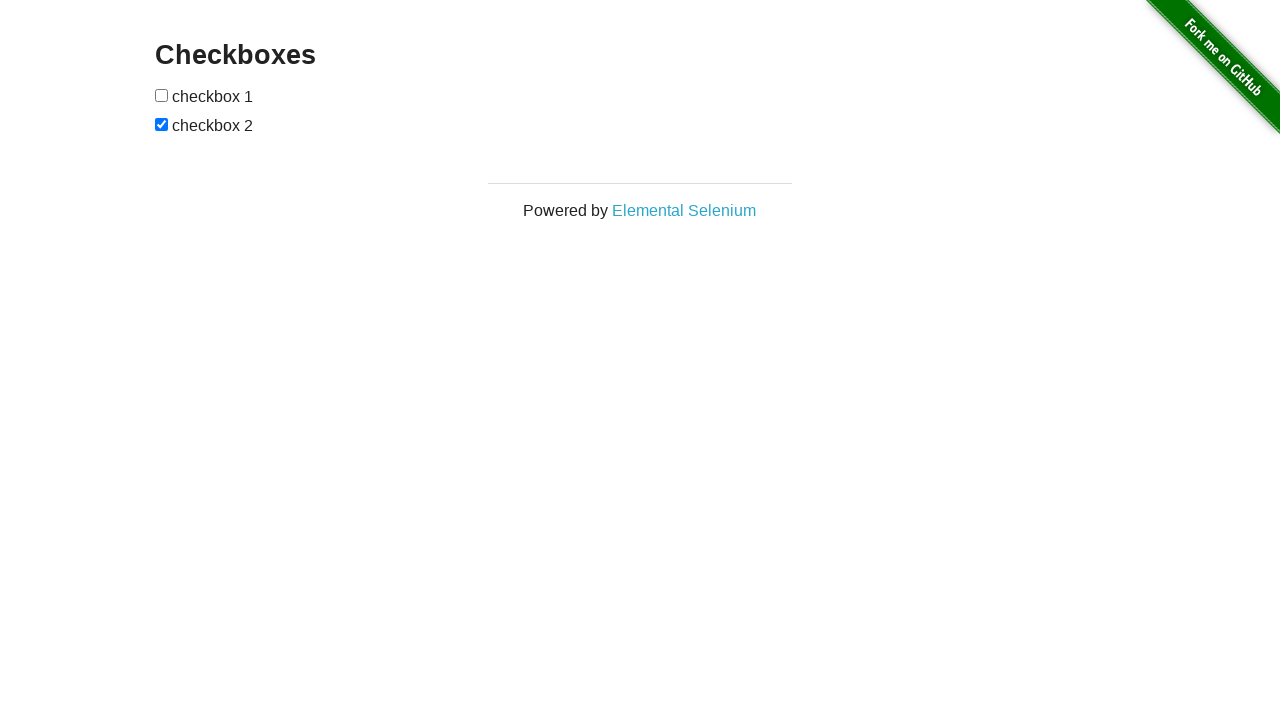

Retrieved all checkboxes from the form
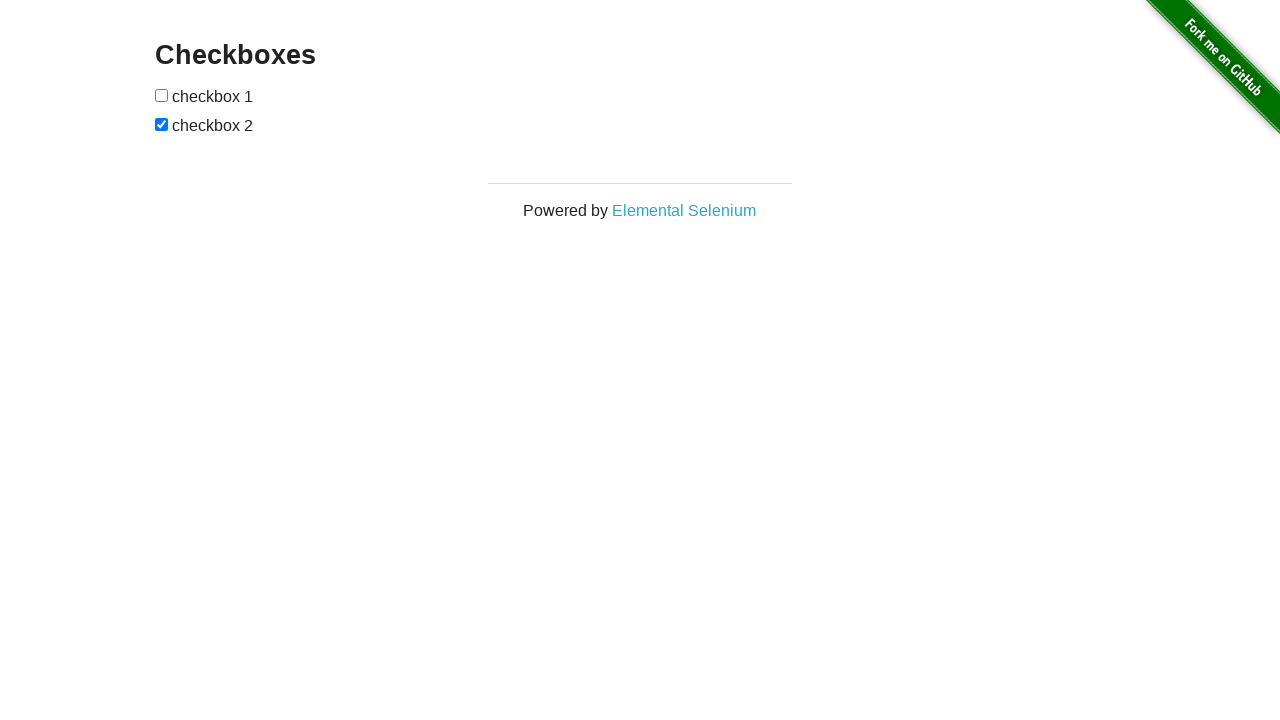

Unchecked second checkbox at (162, 124) on form input >> nth=1
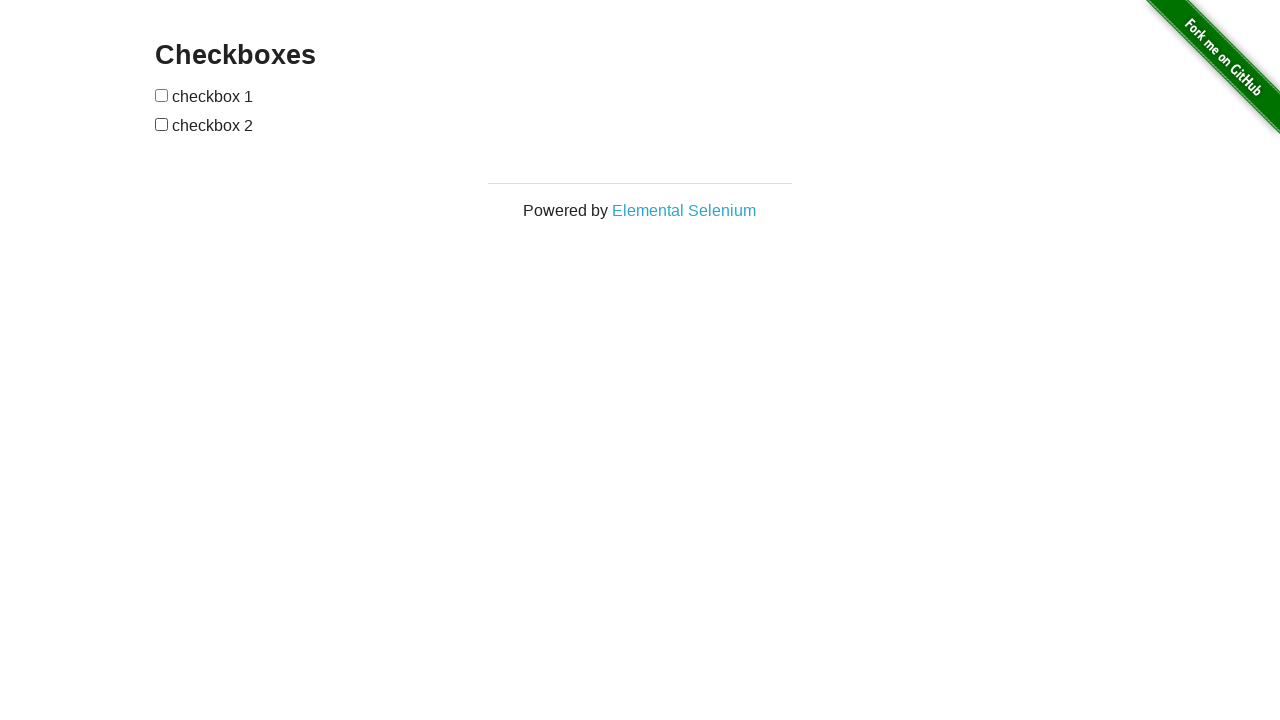

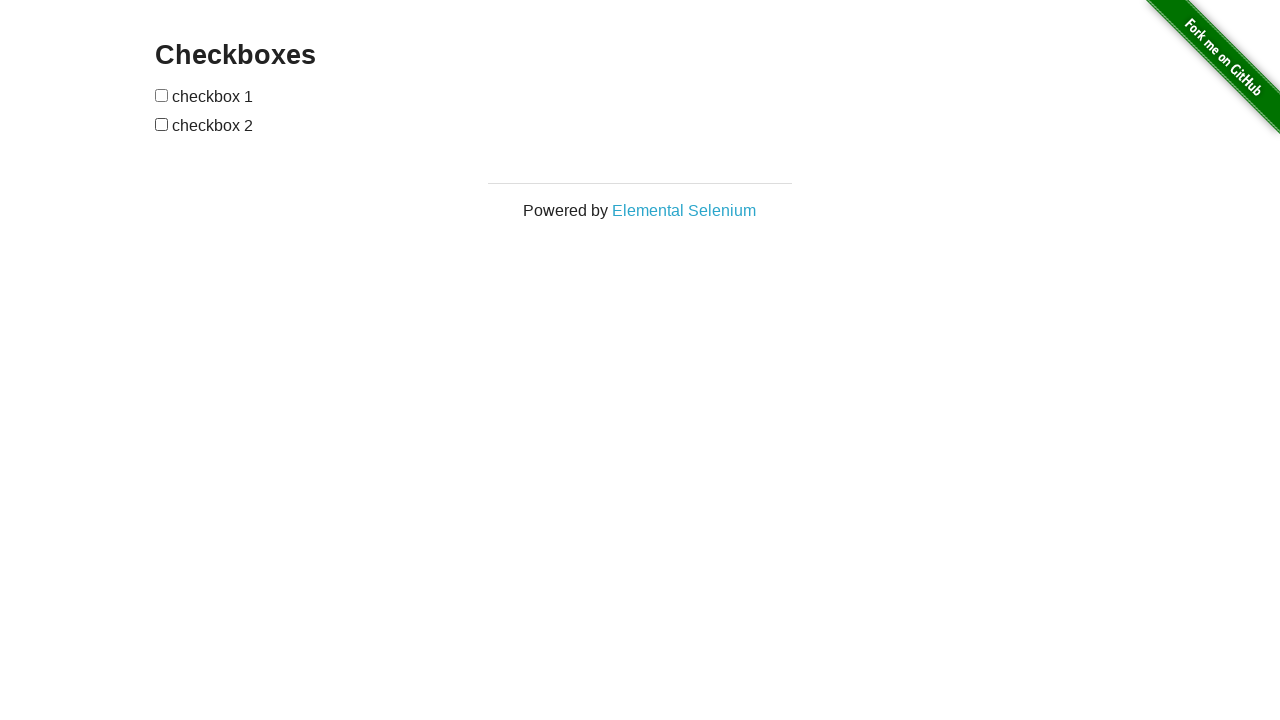